Tests search functionality on Soccer Zone website by entering a search term and submitting

Starting URL: https://soccerzone.com/

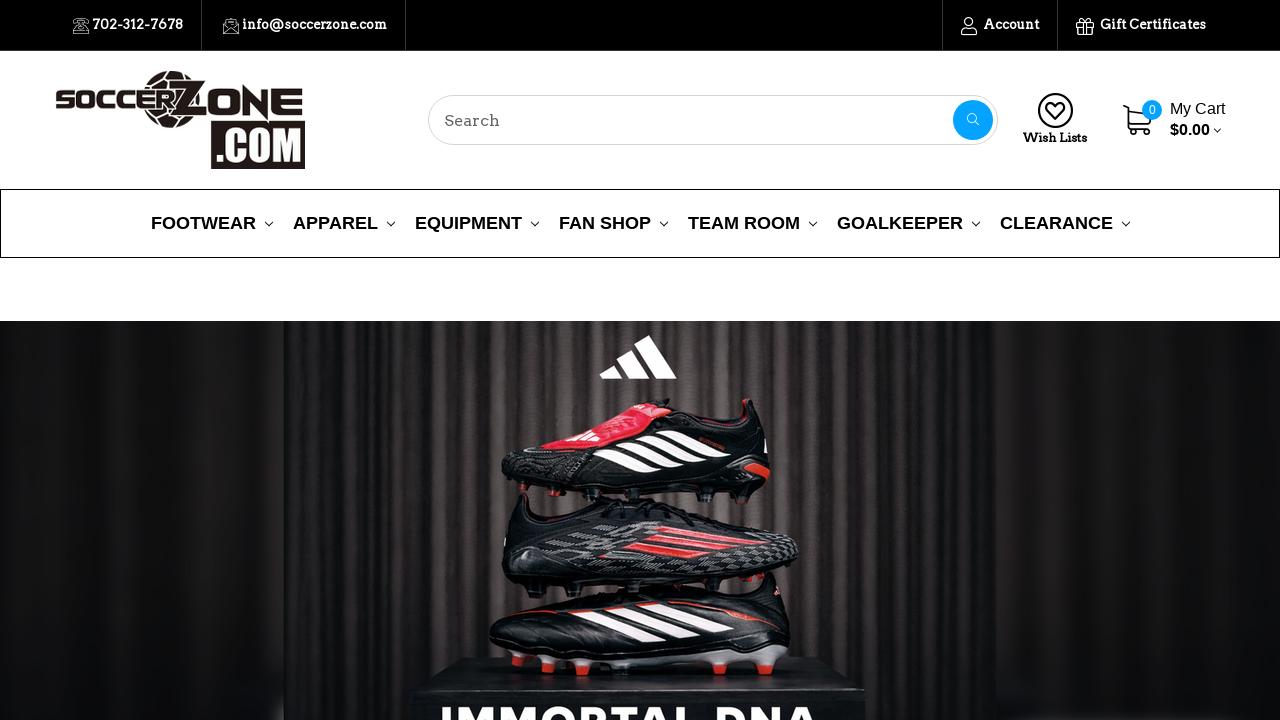

Clicked on the search box at (713, 120) on input[name='search_query_adv']
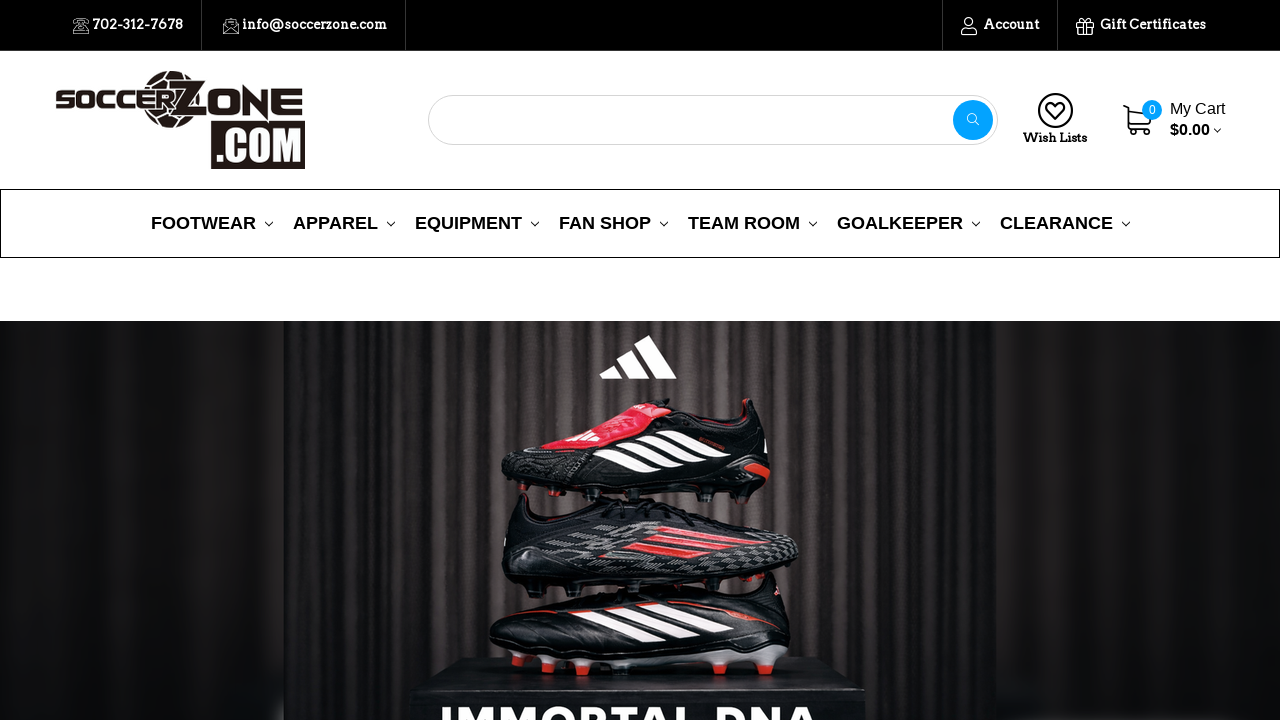

Entered 'ball' as search term in search box on input[name='search_query_adv']
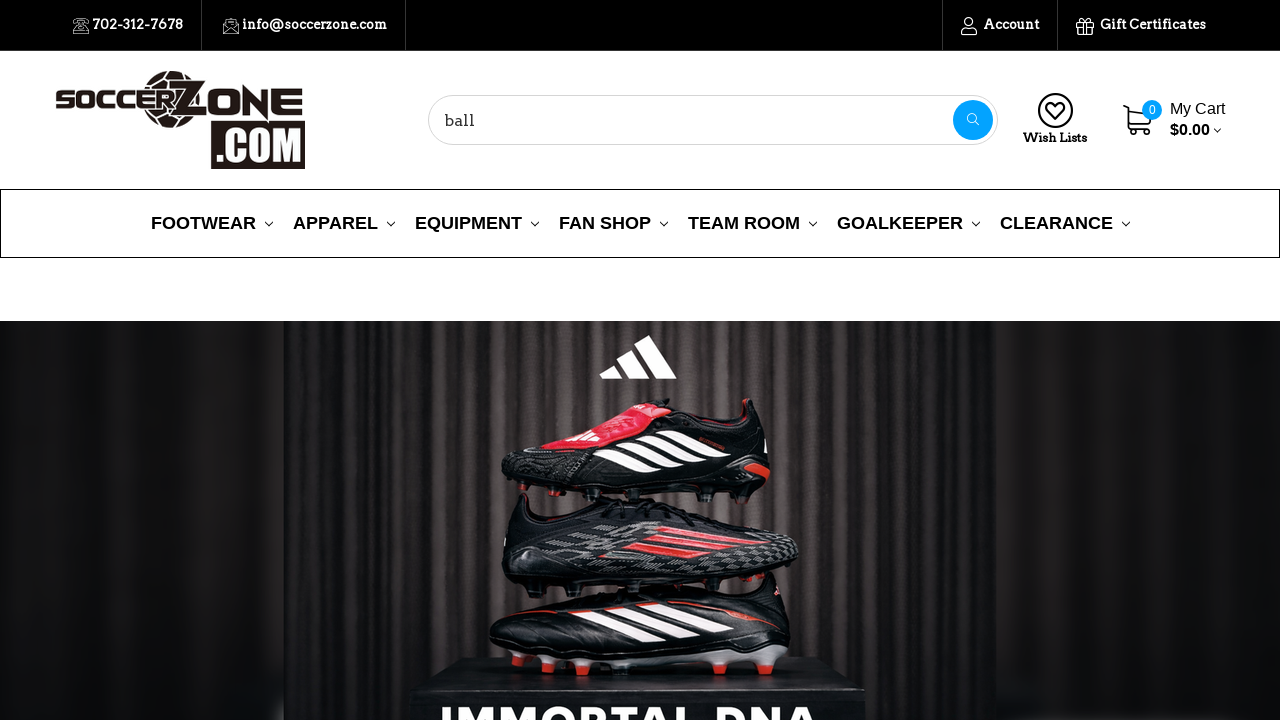

Clicked search button to submit search at (973, 120) on button[name='go']
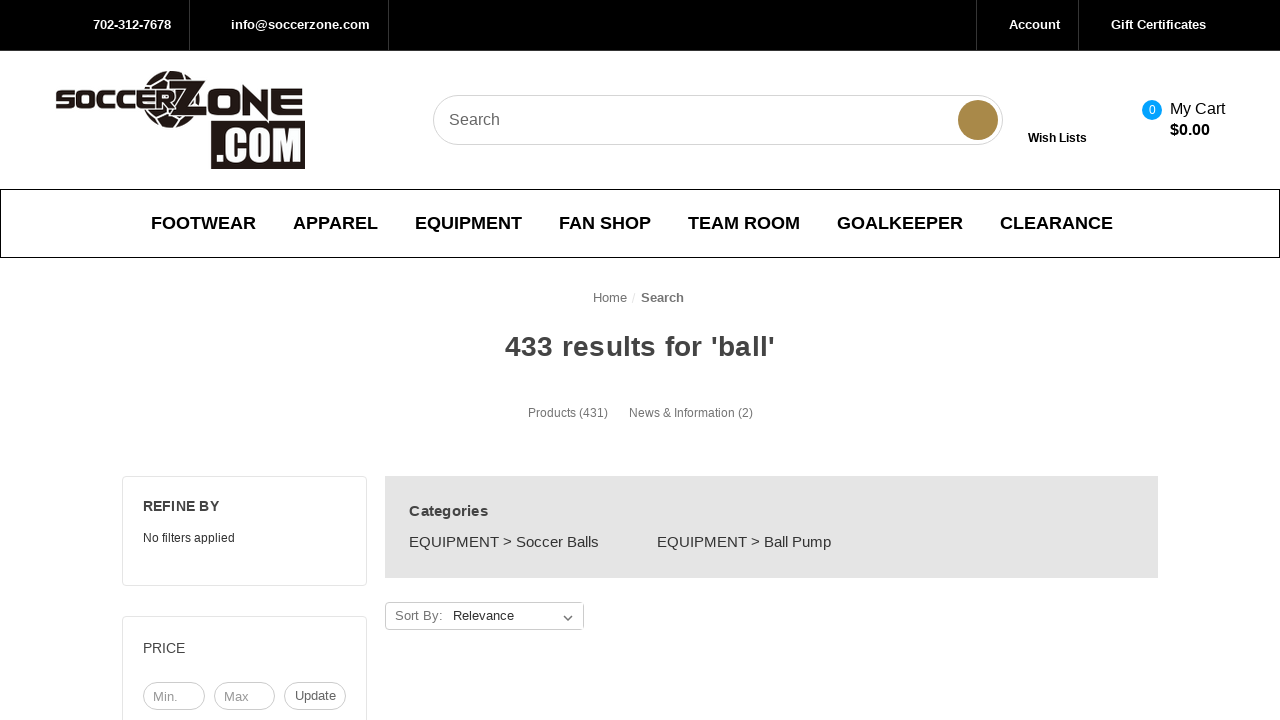

Search results page loaded successfully
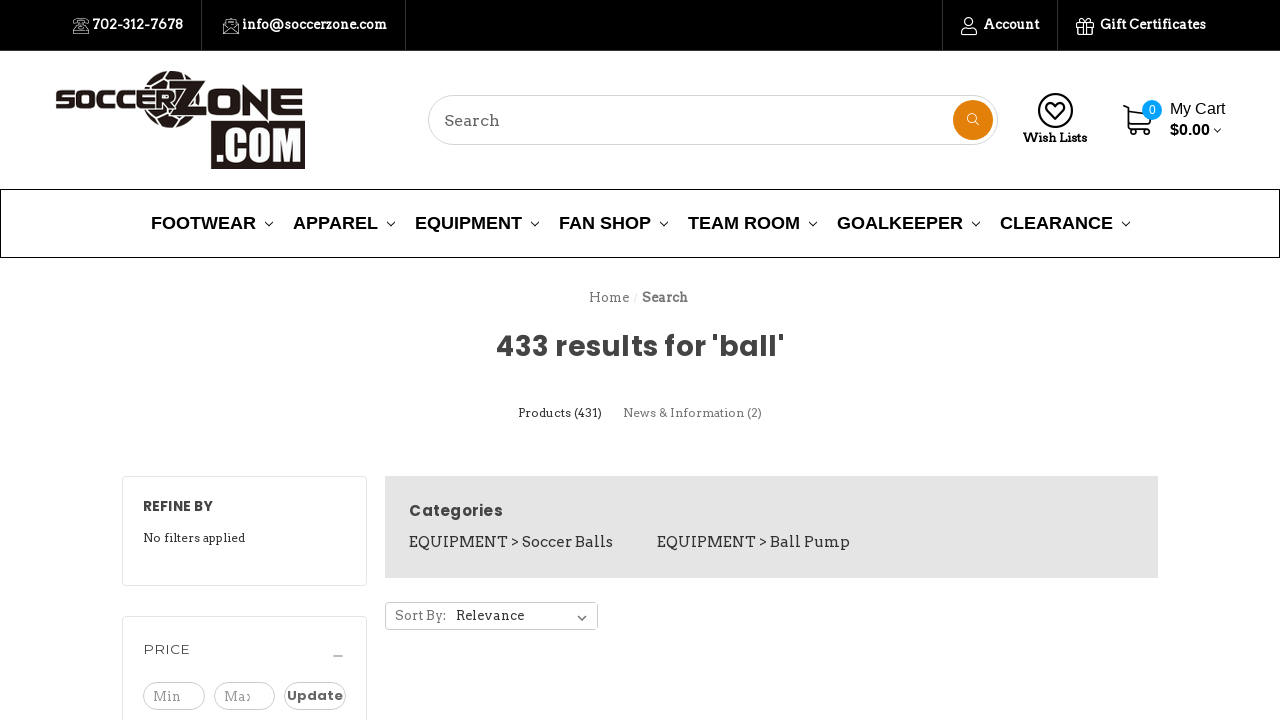

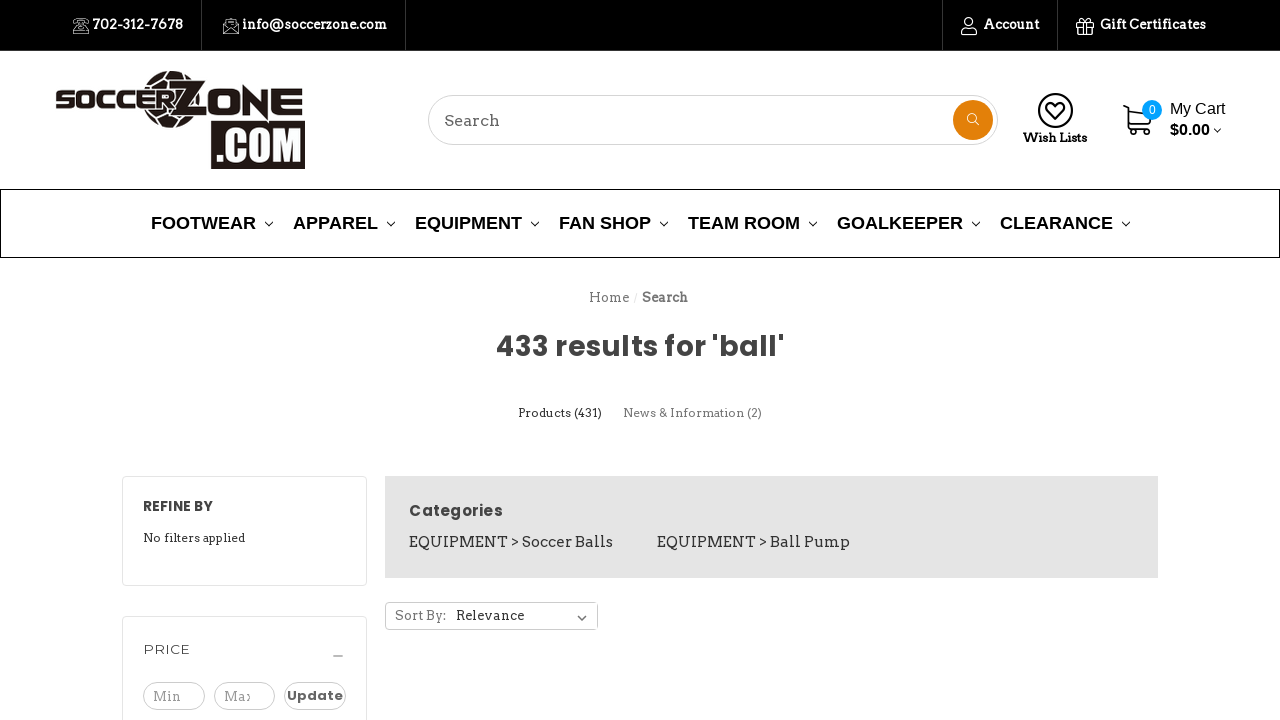